Tests alert and popup handling including accepting alerts, confirming dialogs, entering text in prompts, and handling new tabs/popups.

Starting URL: https://testautomationpractice.blogspot.com/

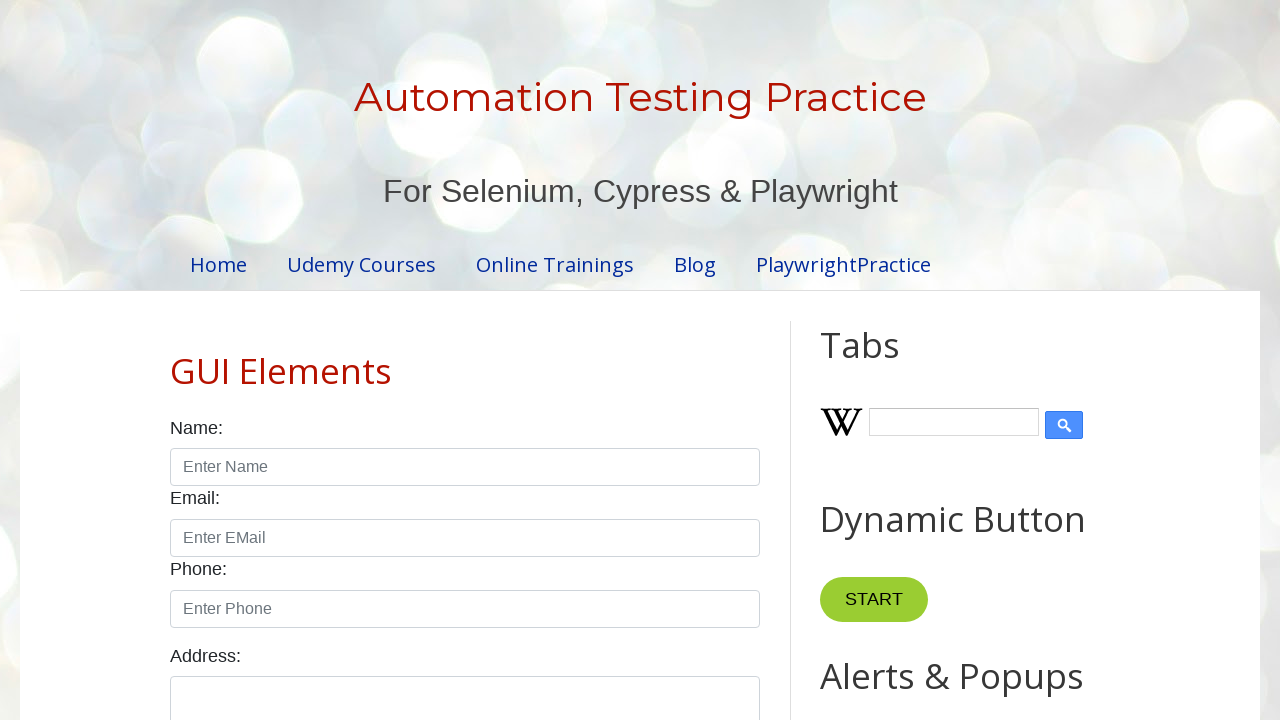

Clicked alert button at (888, 361) on #alertBtn
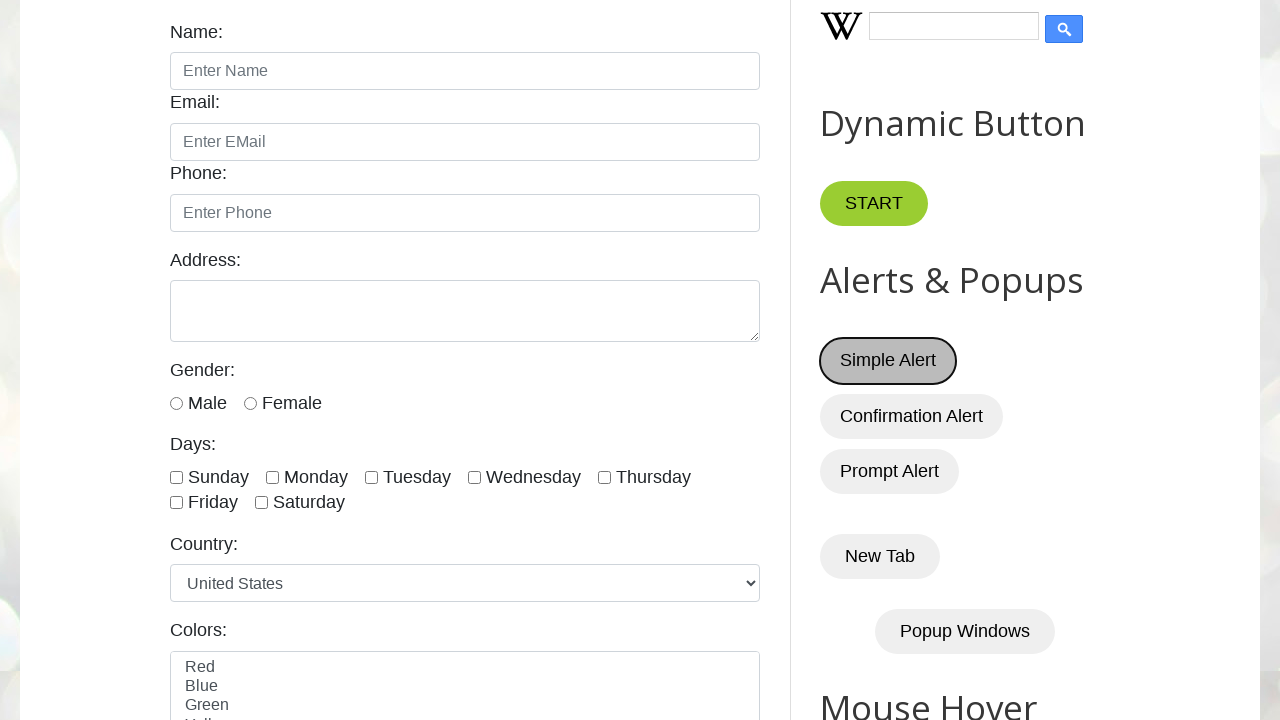

Set up dialog handler to accept alerts
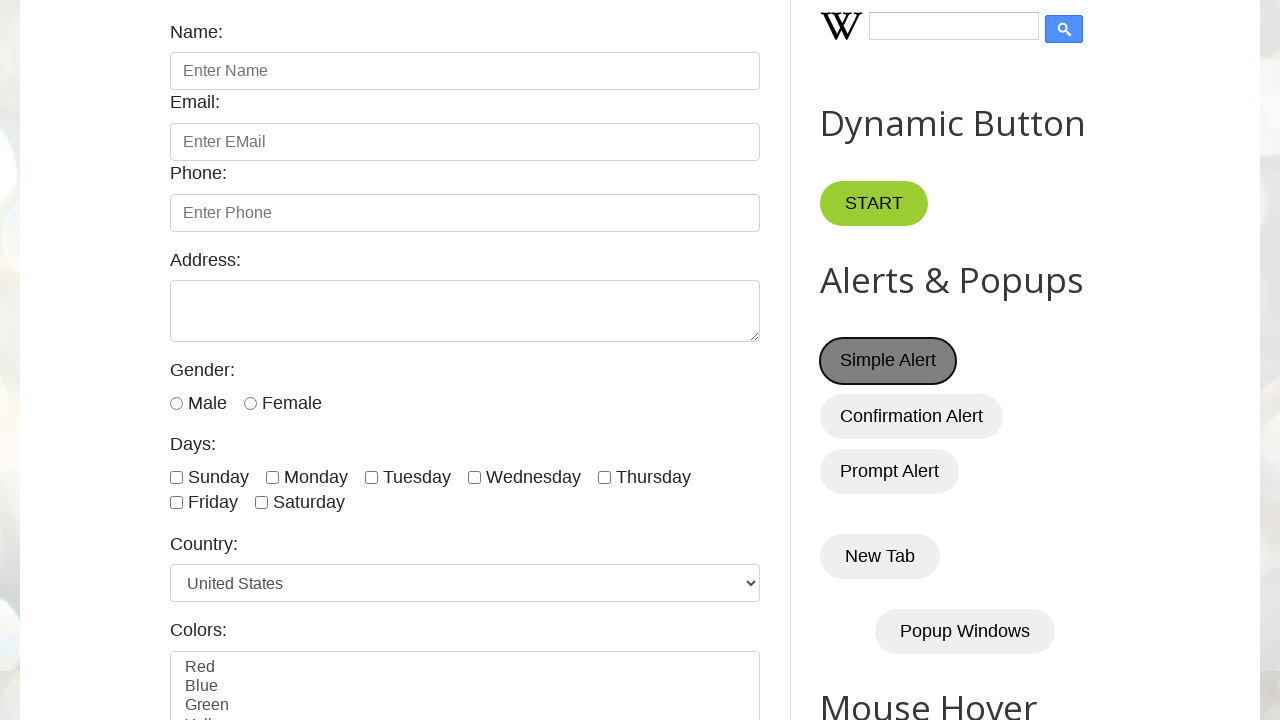

Waited 500ms for alert to process
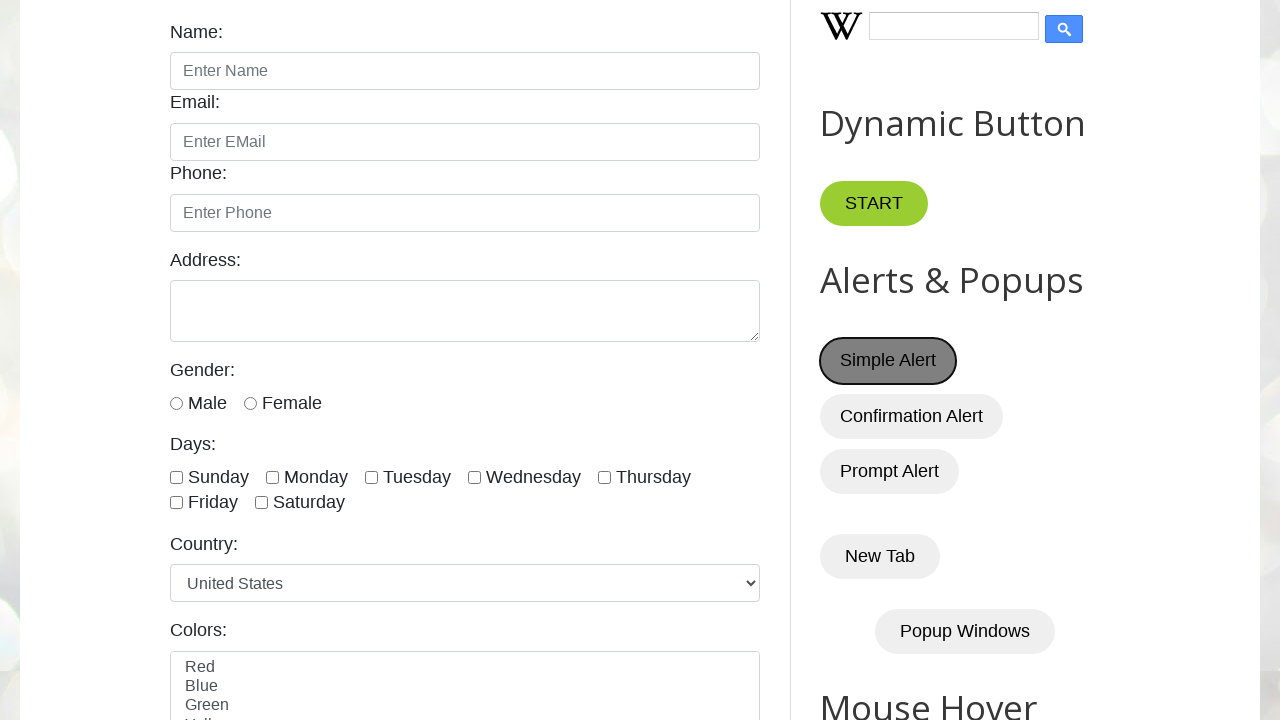

Clicked confirm button at (912, 416) on #confirmBtn
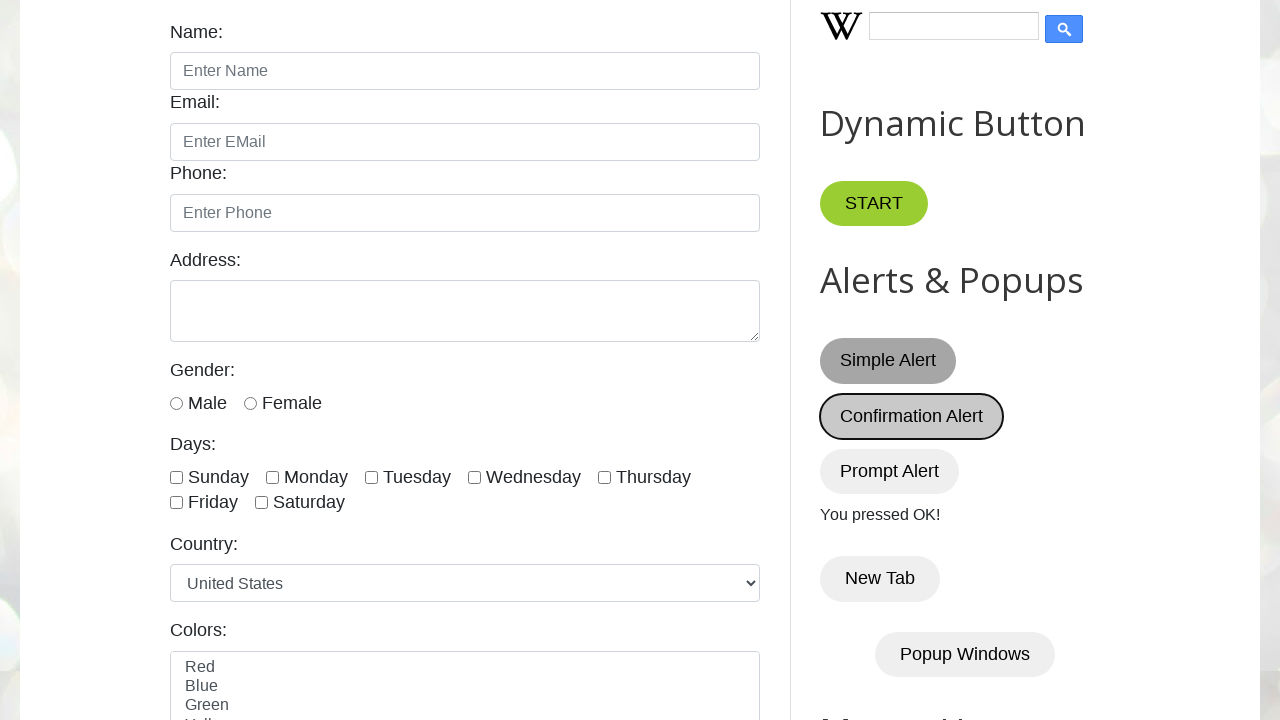

Waited 500ms for confirm dialog to process
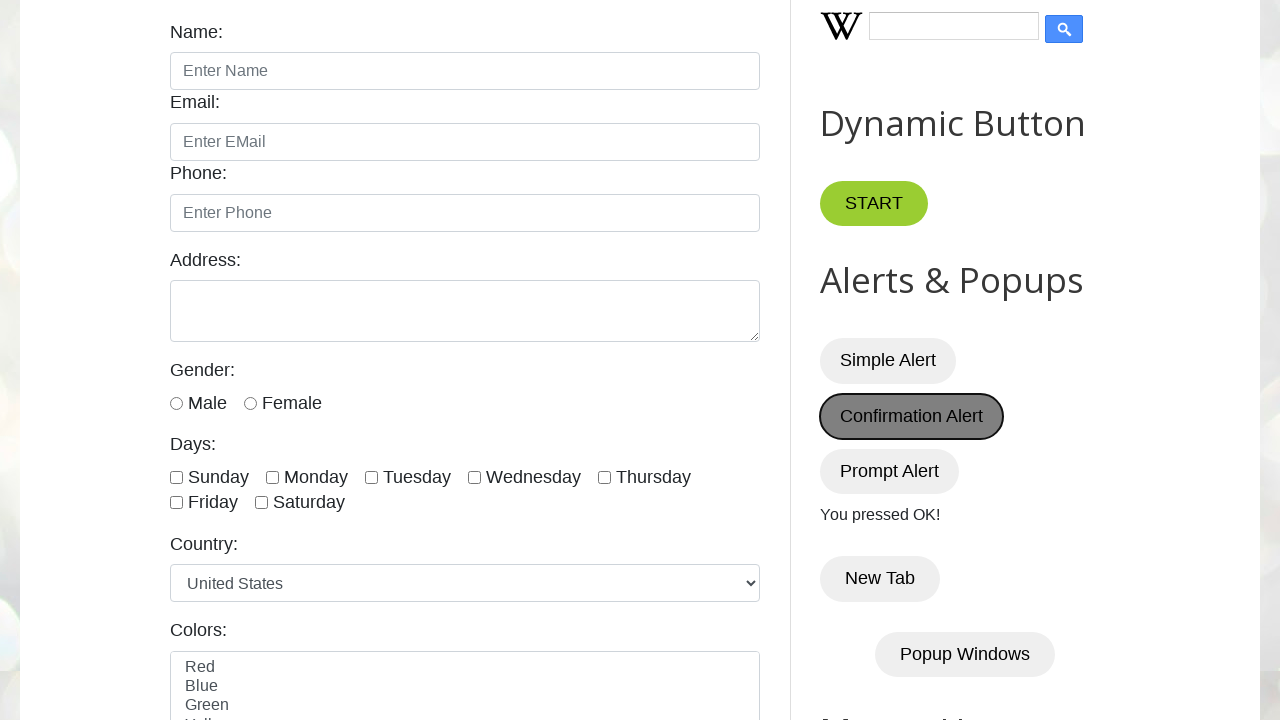

Set up dialog handler to accept prompt with 'TestUser'
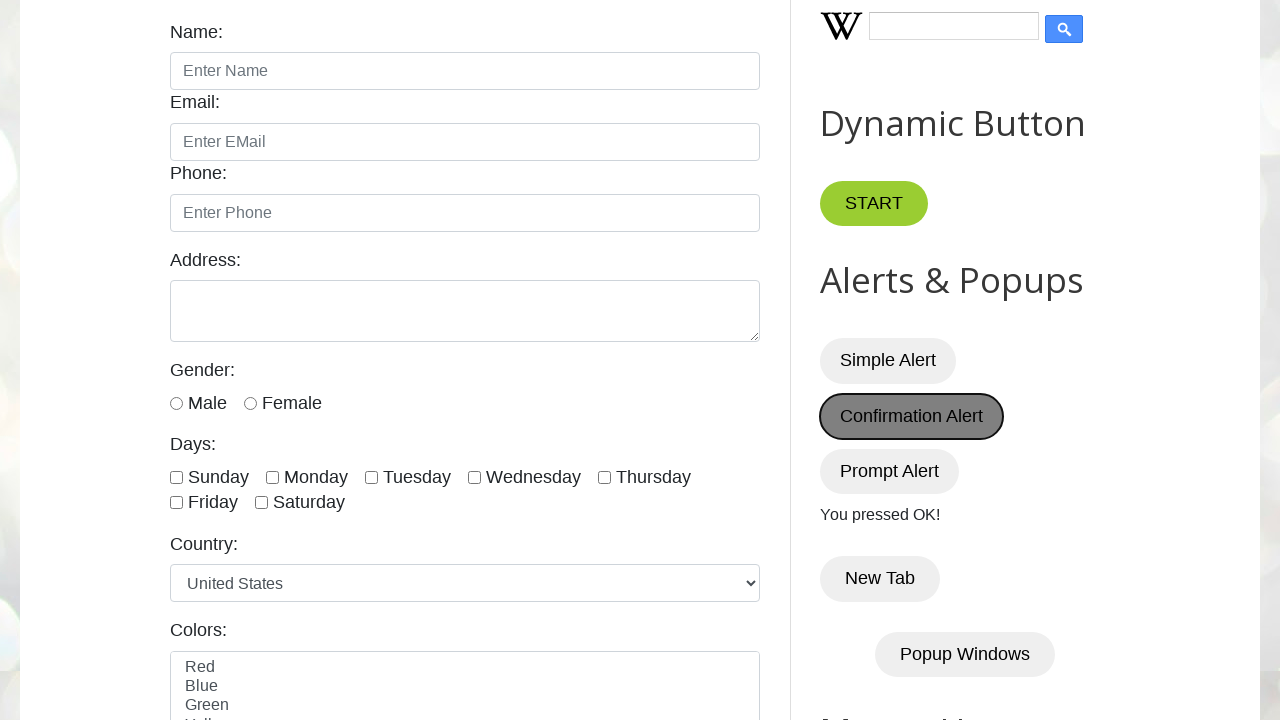

Clicked prompt button at (890, 471) on #promptBtn
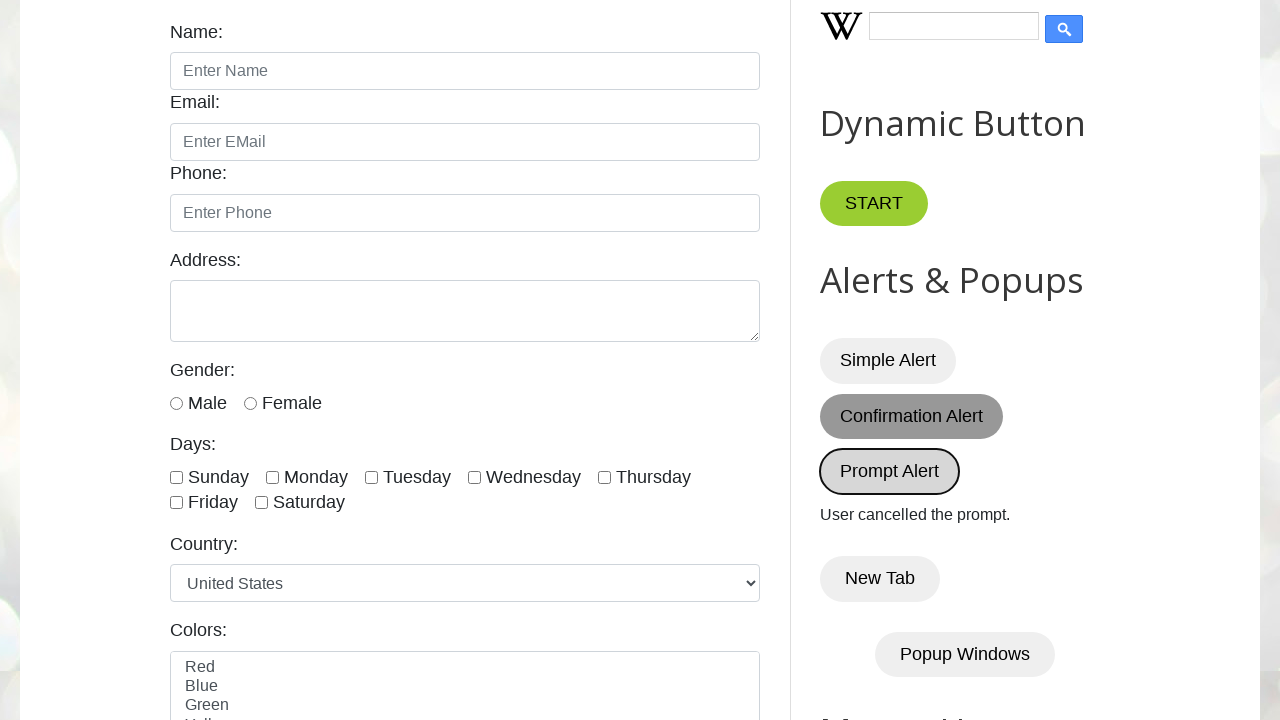

Waited 500ms for prompt dialog to process
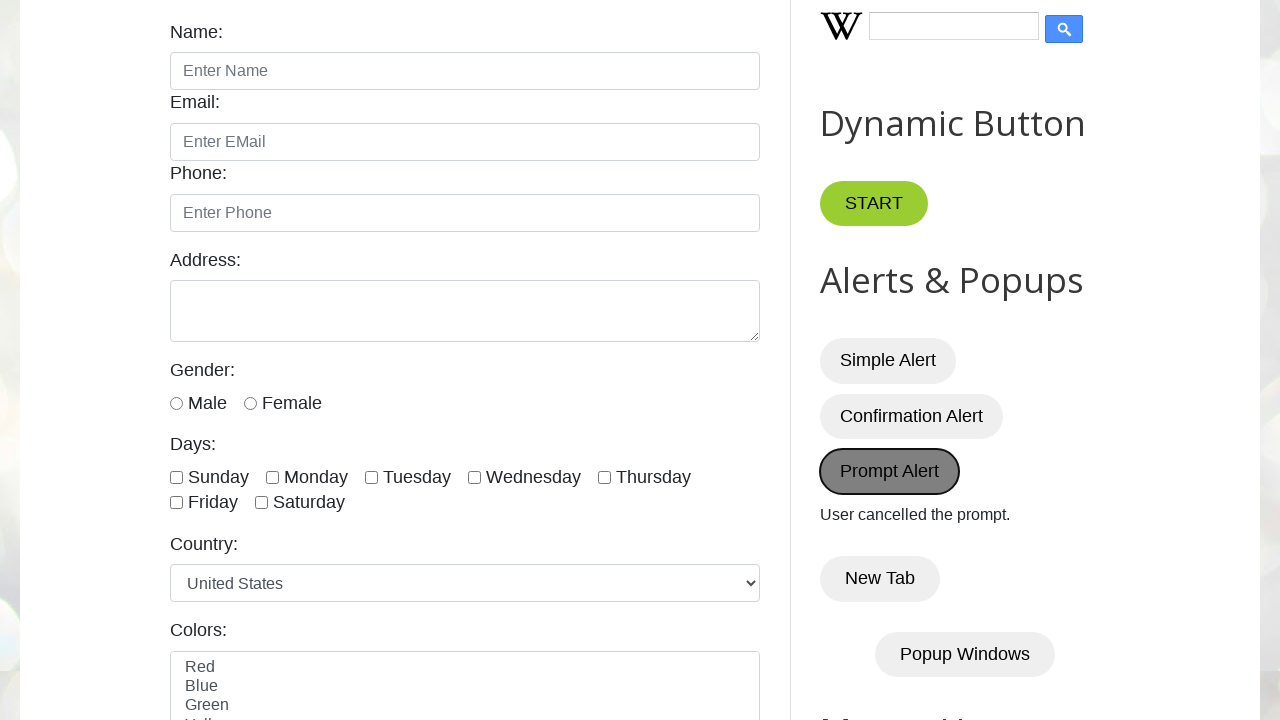

Clicked New Tab button and new tab opened at (880, 579) on button:text('New Tab')
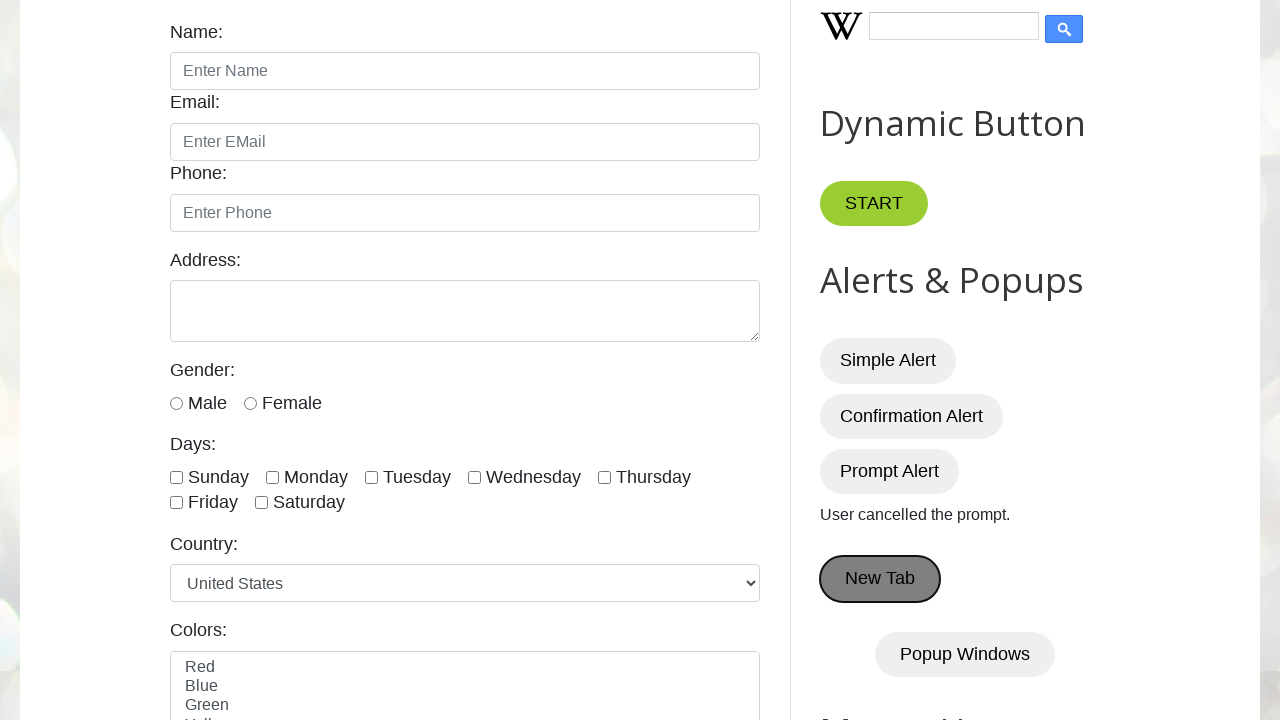

Captured new tab page object
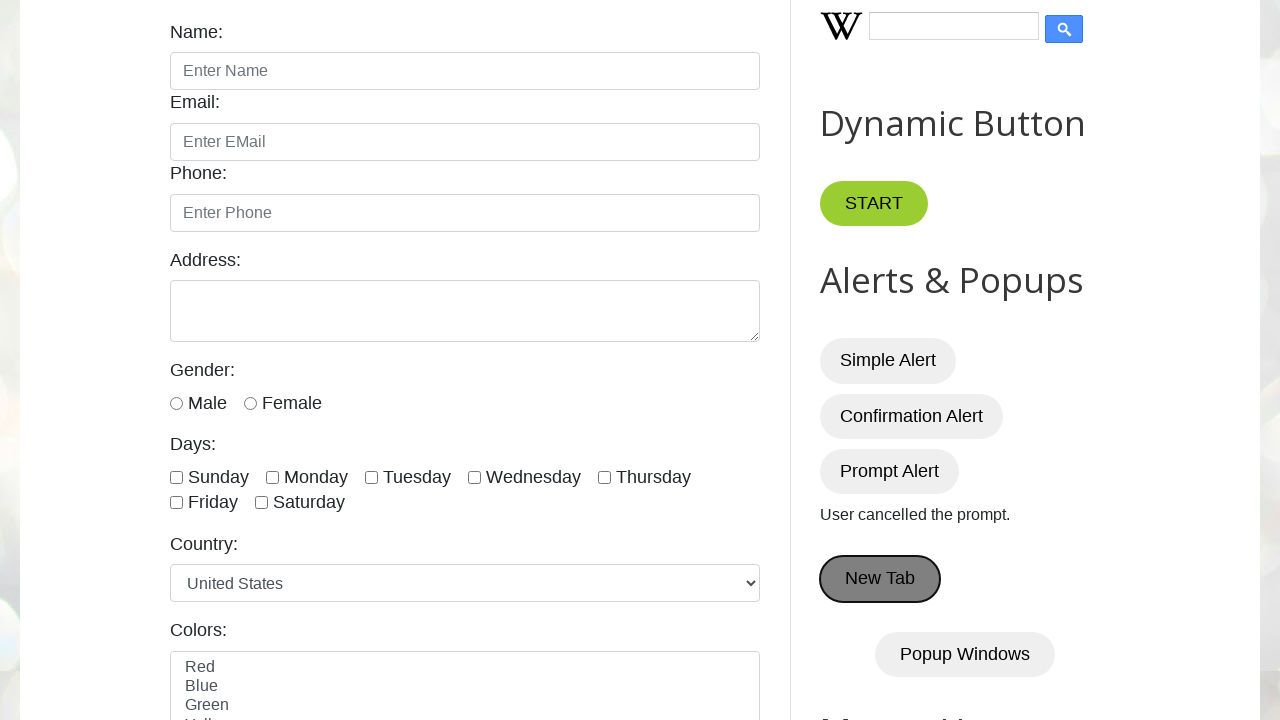

Closed new tab
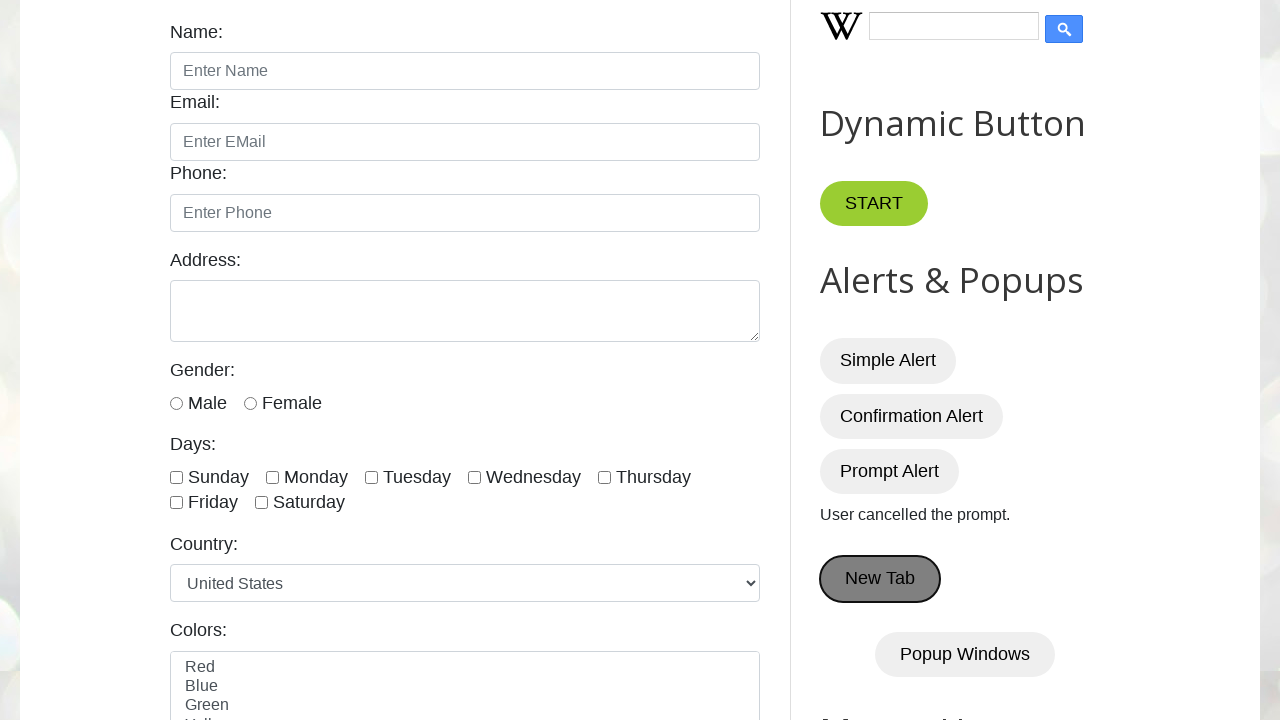

Clicked PopUp button and popup window opened at (965, 654) on #PopUp
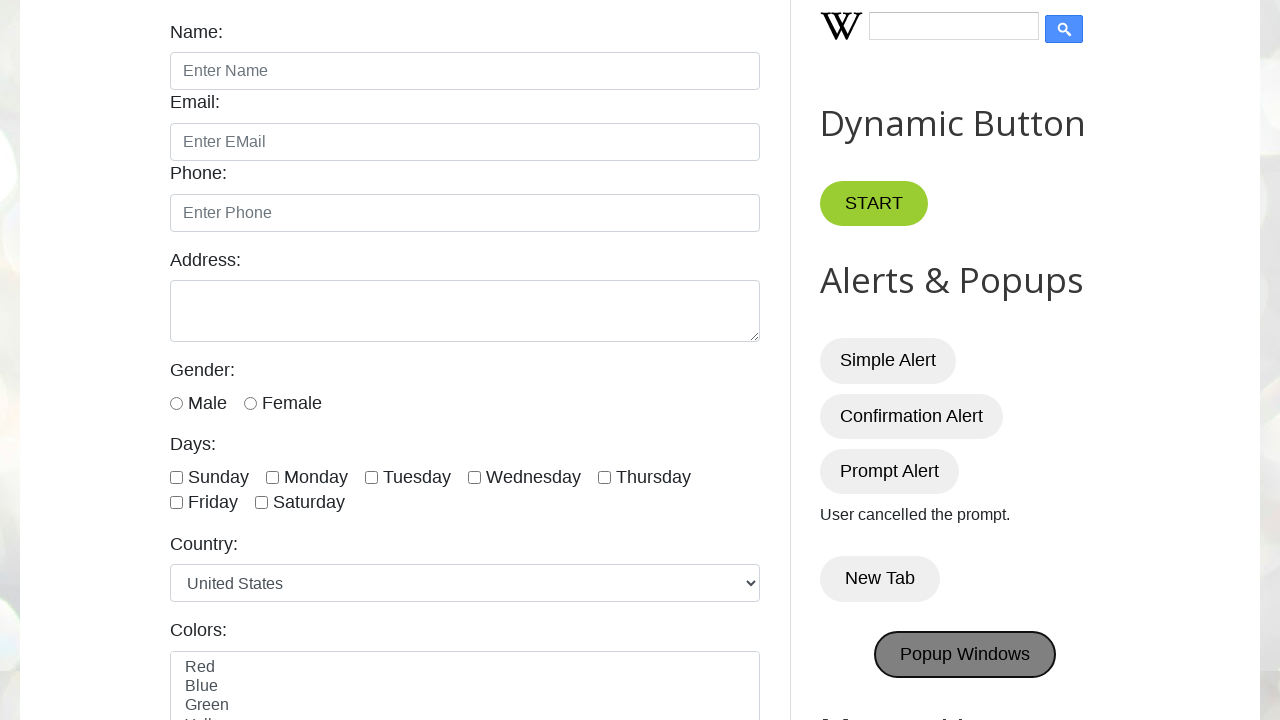

Captured popup page object
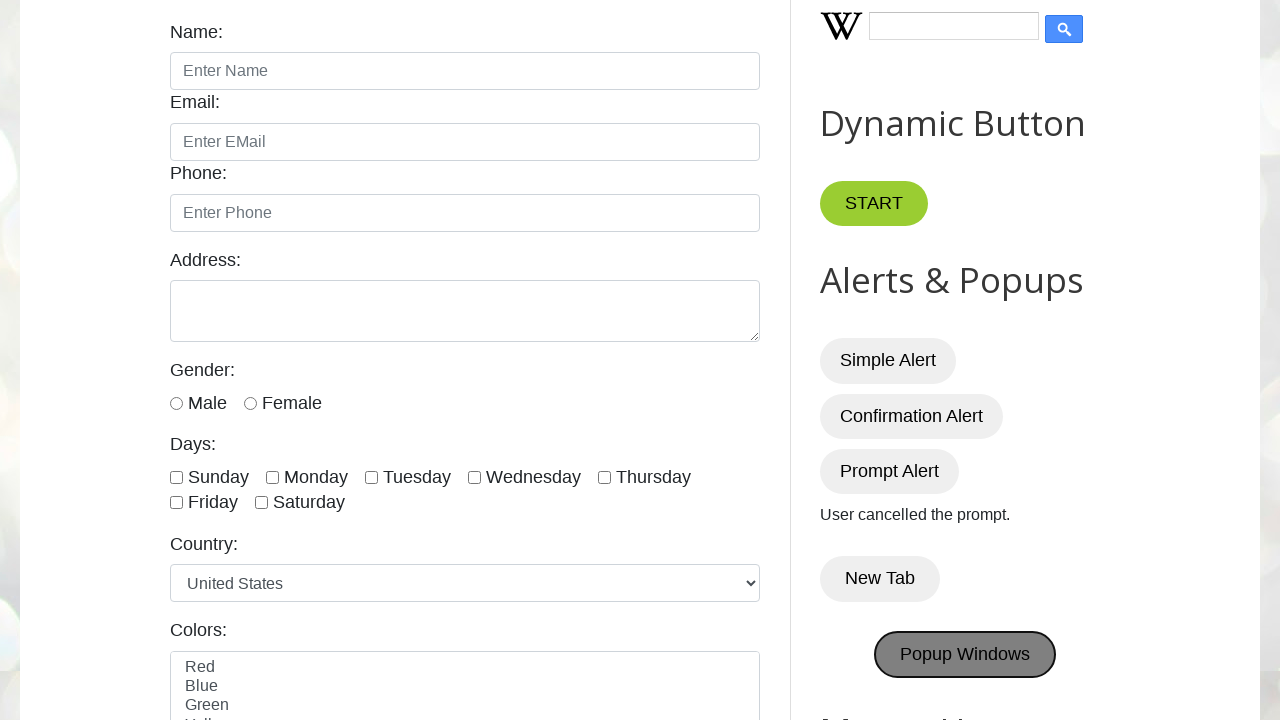

Closed popup window
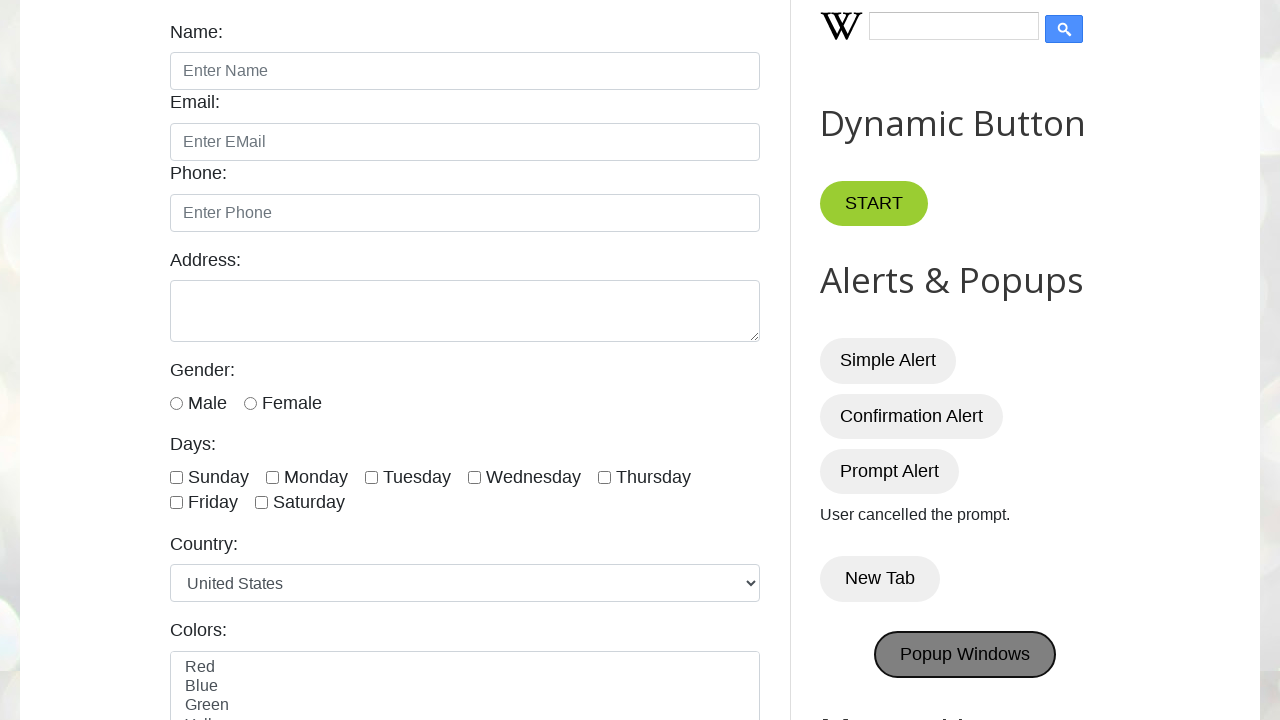

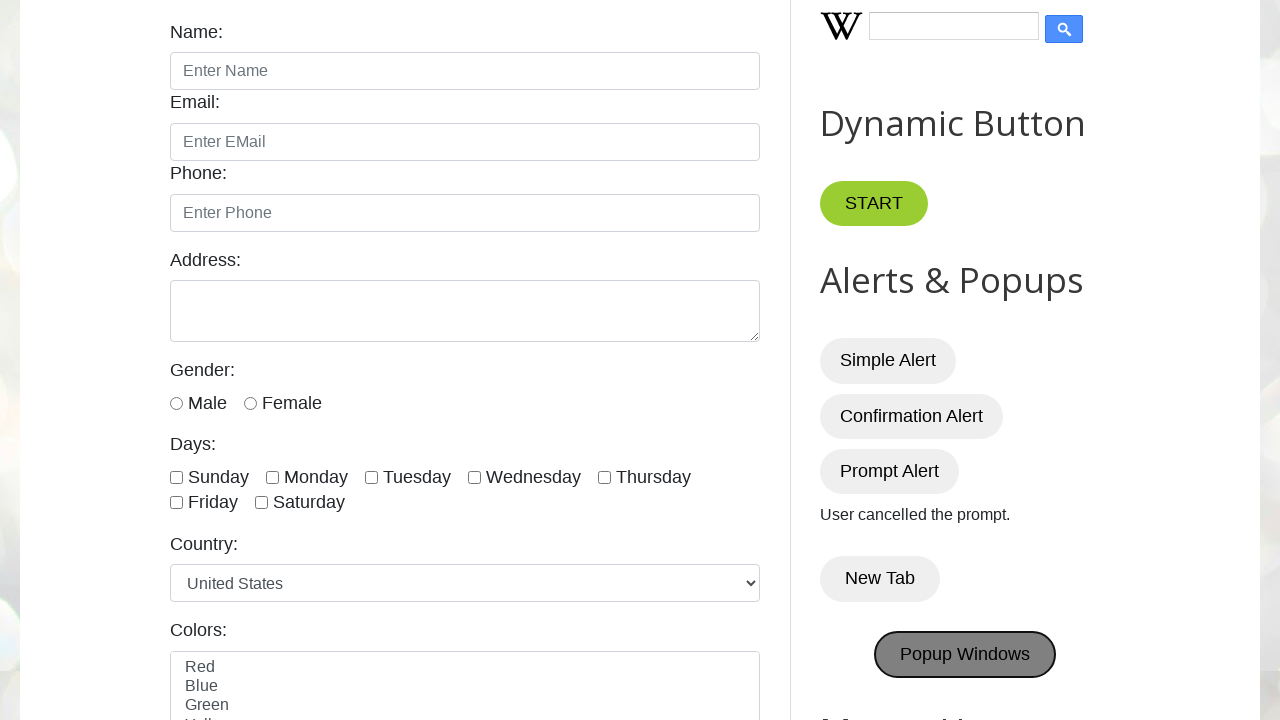